Tests the infinite scroll functionality on a news search results page by scrolling down and verifying that news article elements load dynamically.

Starting URL: https://www.cnyes.com/search/news?keyword=科技

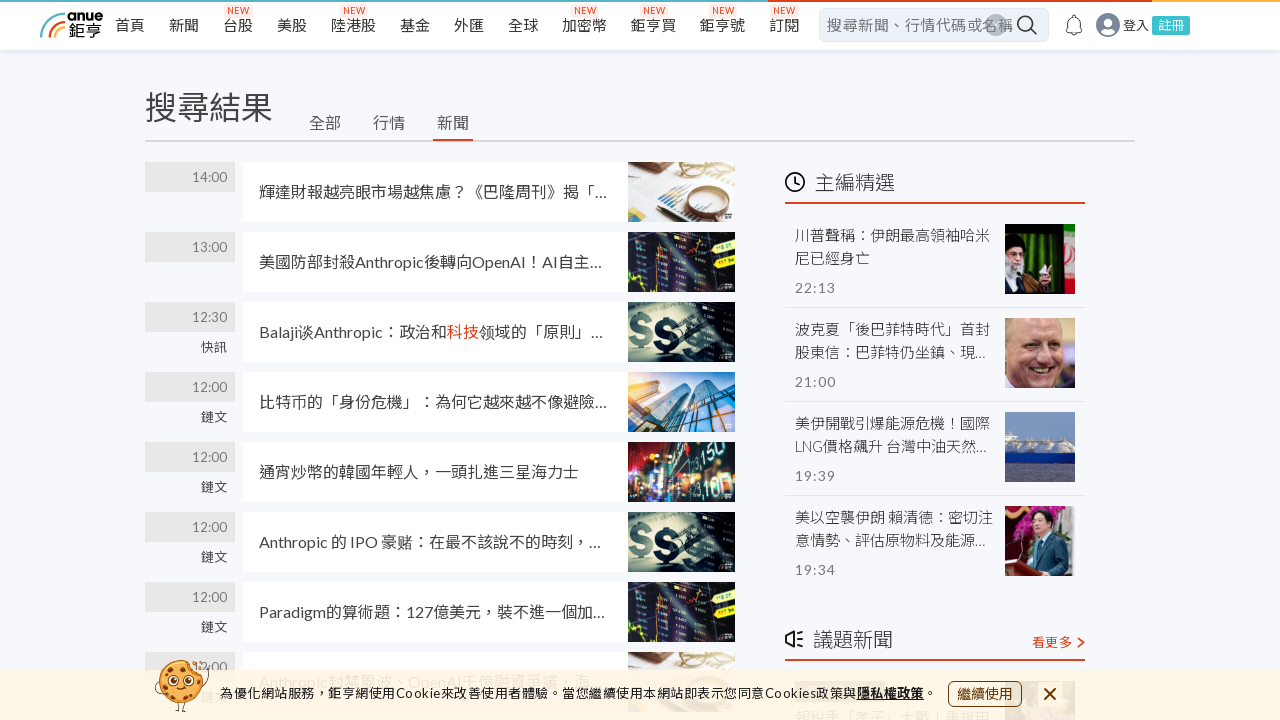

Waited for initial news article elements to load
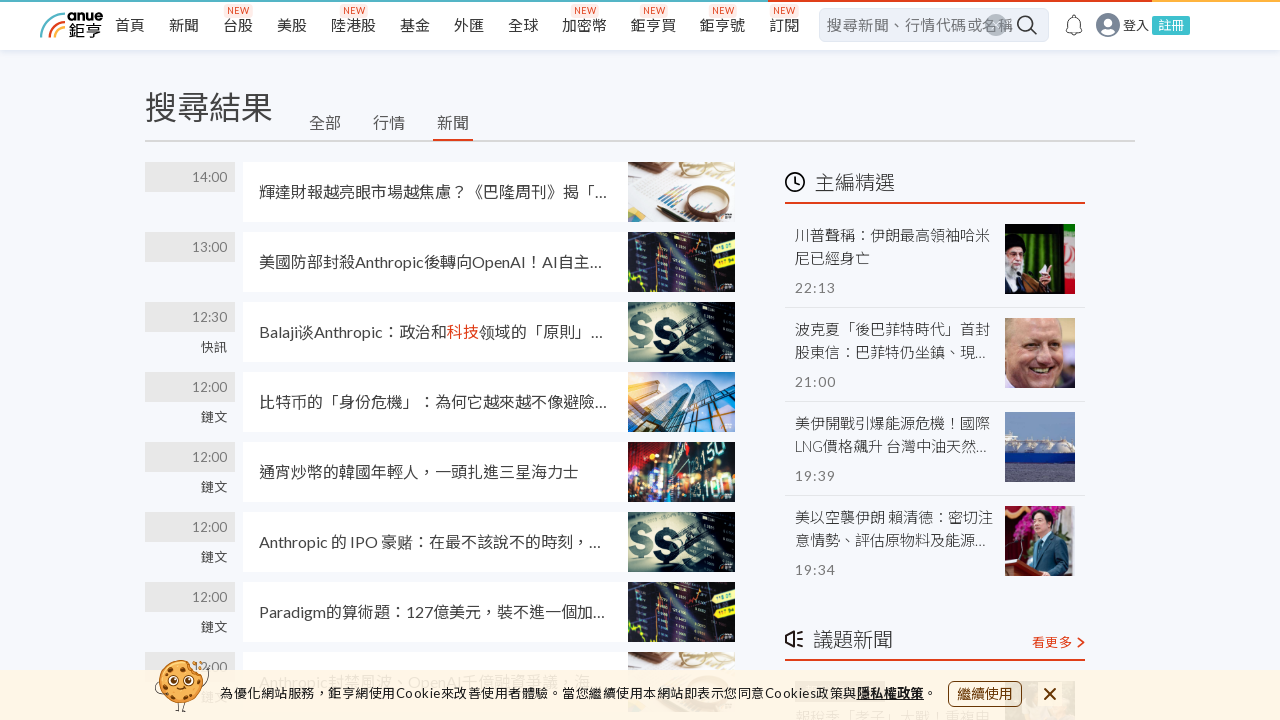

Evaluated initial document scroll height
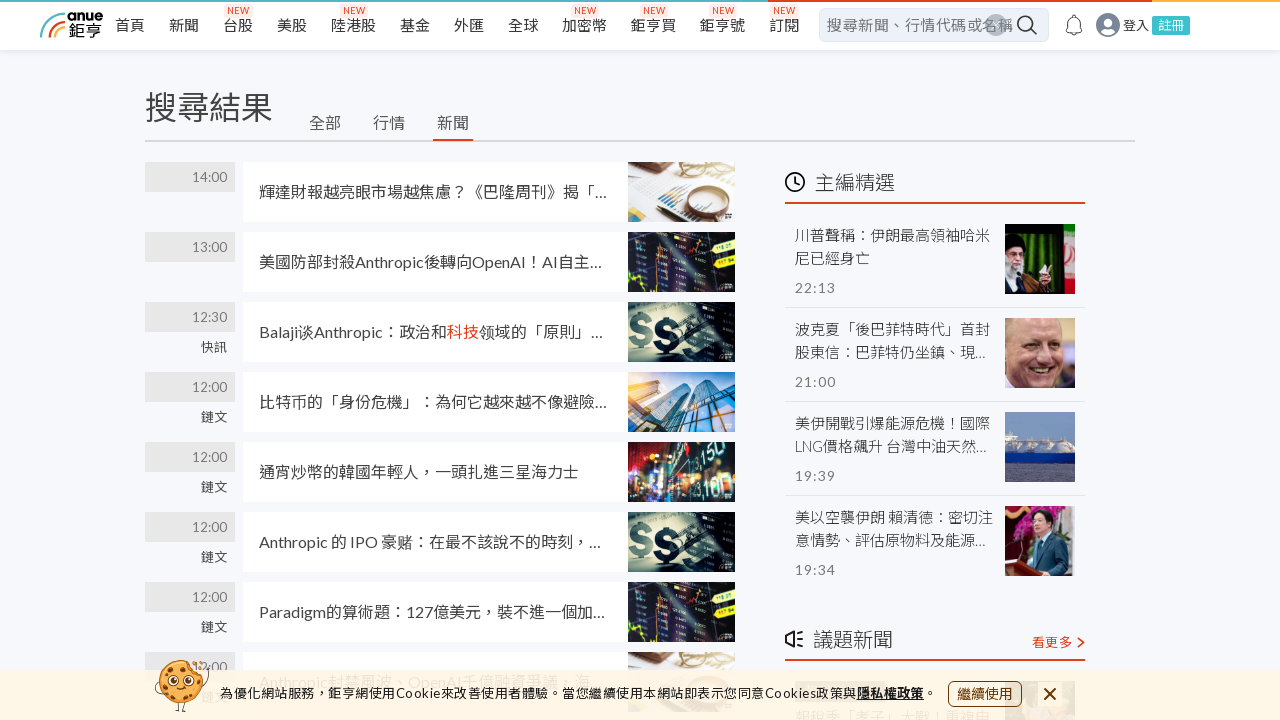

Scrolled down to bottom of page to trigger infinite scroll loading
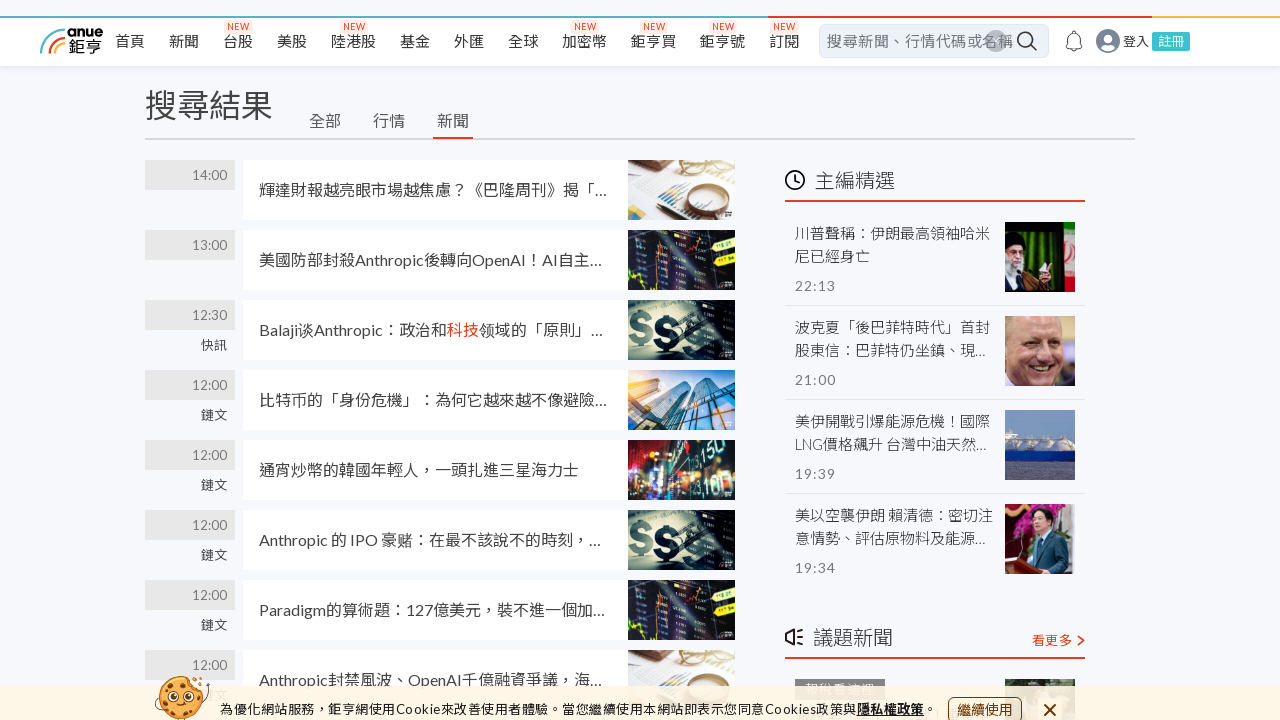

Waited 2000ms for new content to load after first scroll
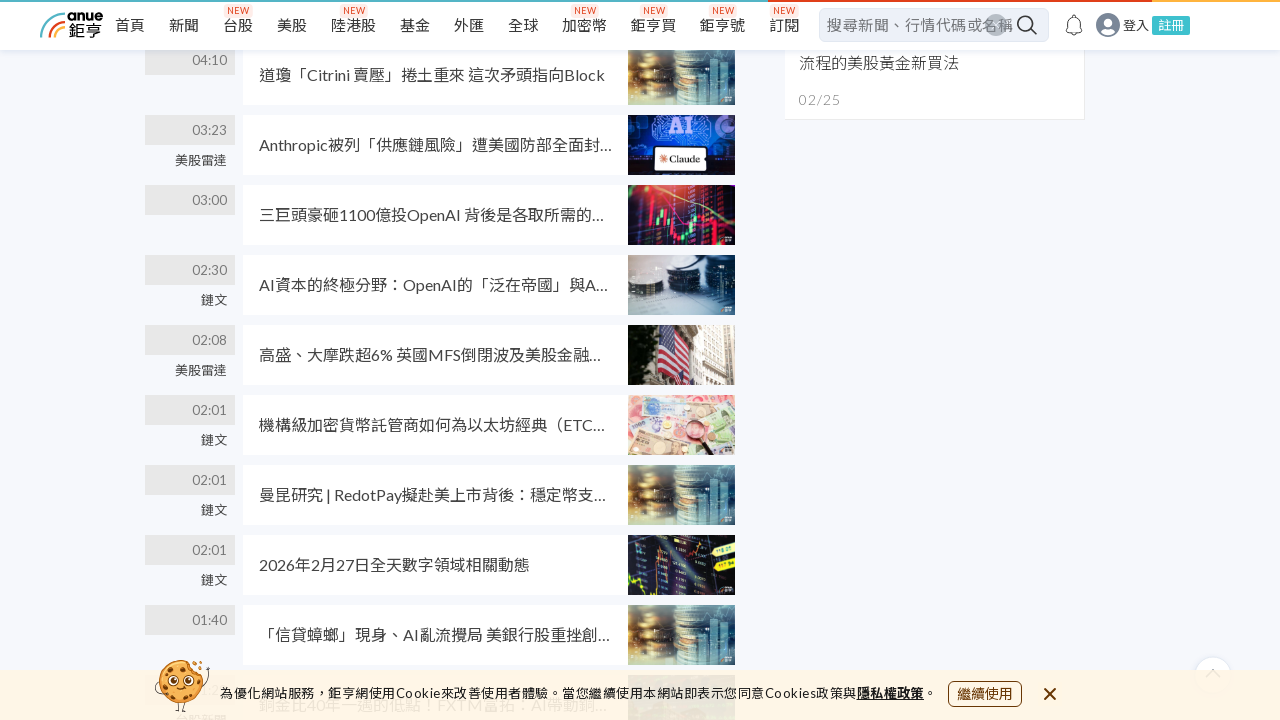

Evaluated new document scroll height after loading more content
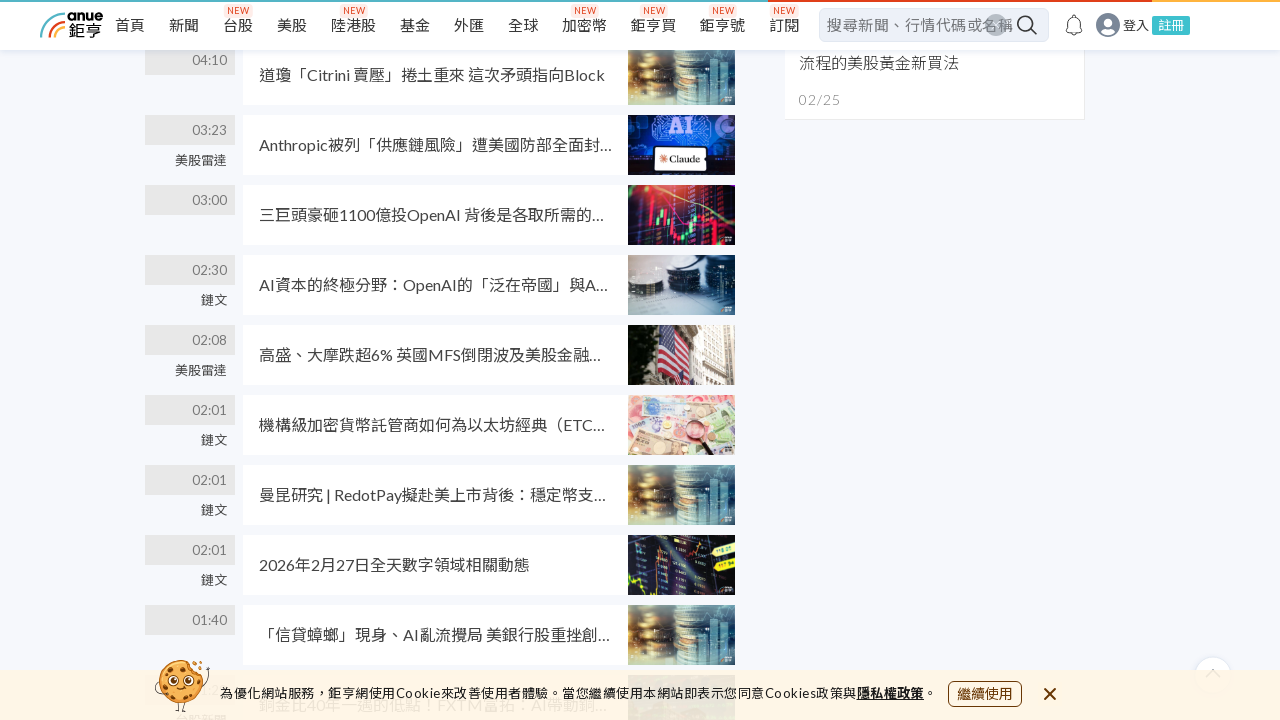

Scrolled down again to verify infinite scroll functionality continues
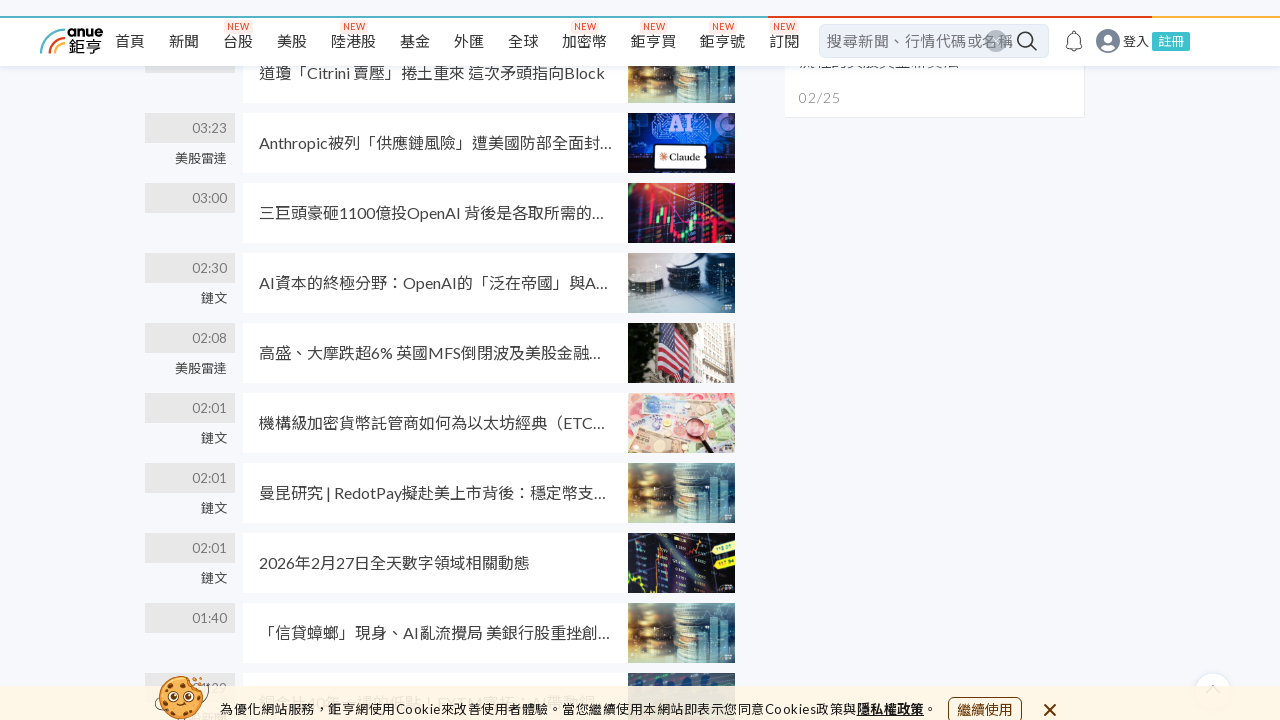

Waited 2000ms for additional content to load after second scroll
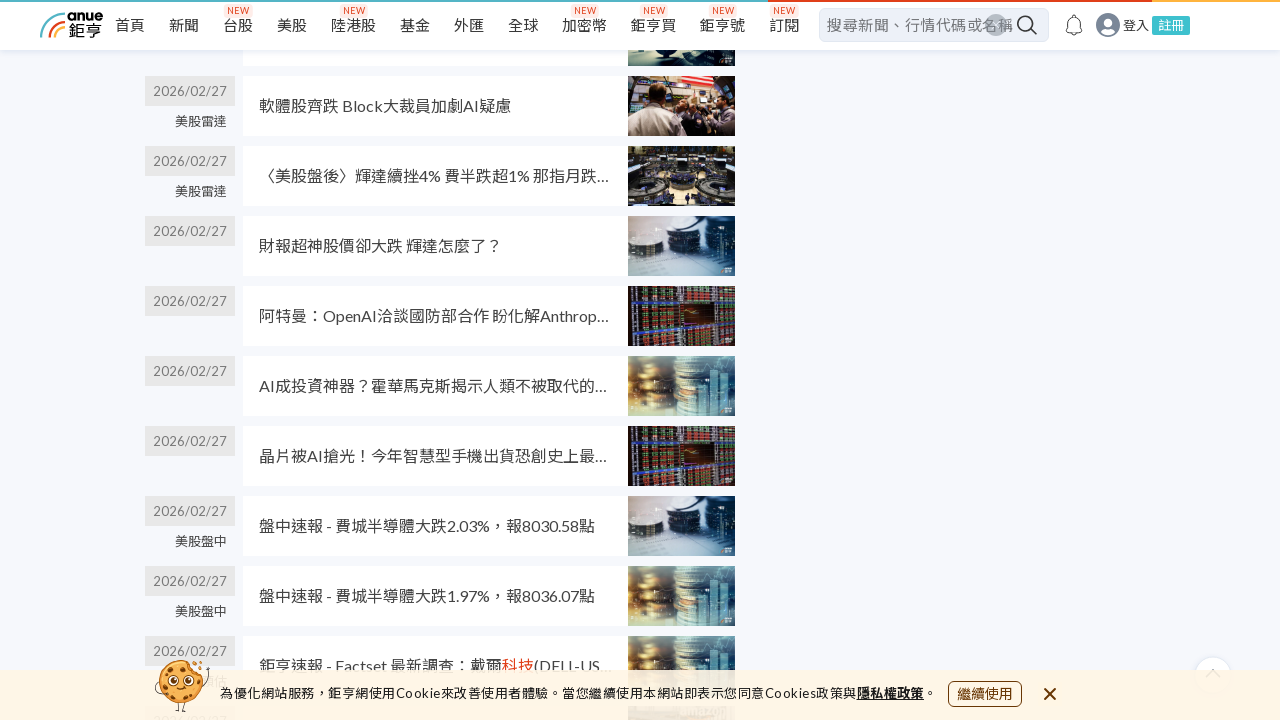

Located all news article elements on the page
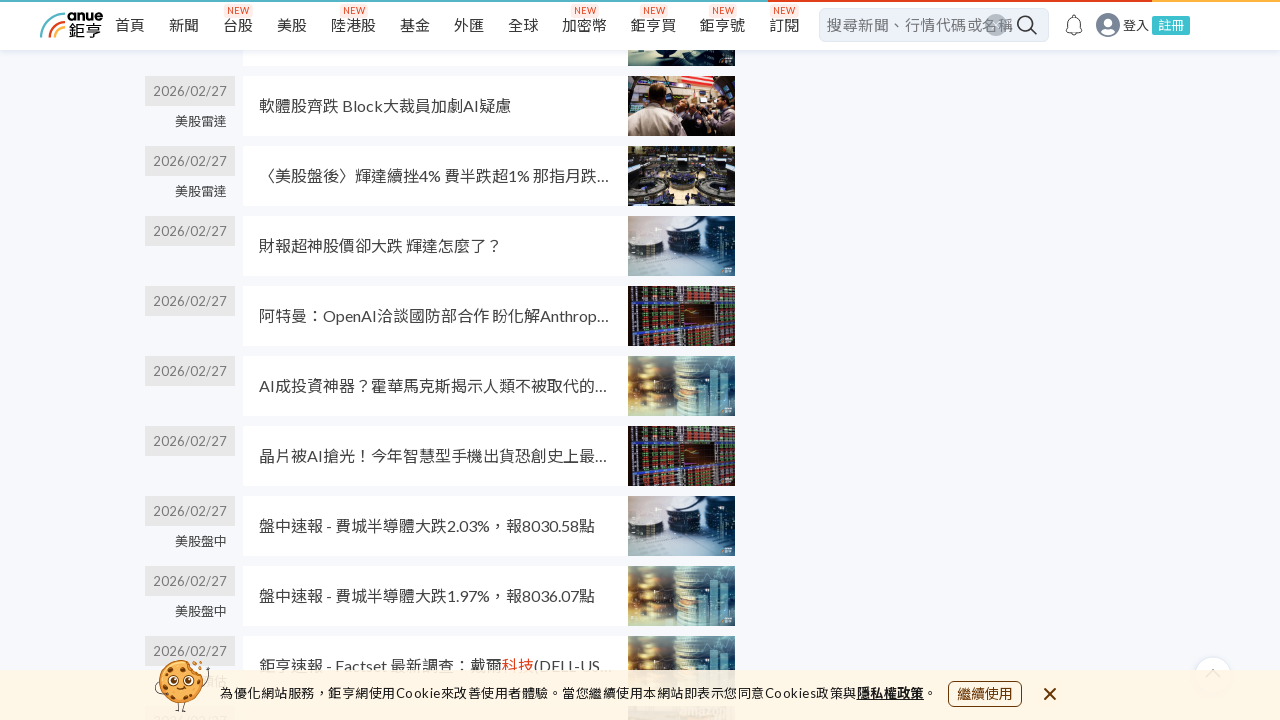

Verified first news article element is visible and loaded
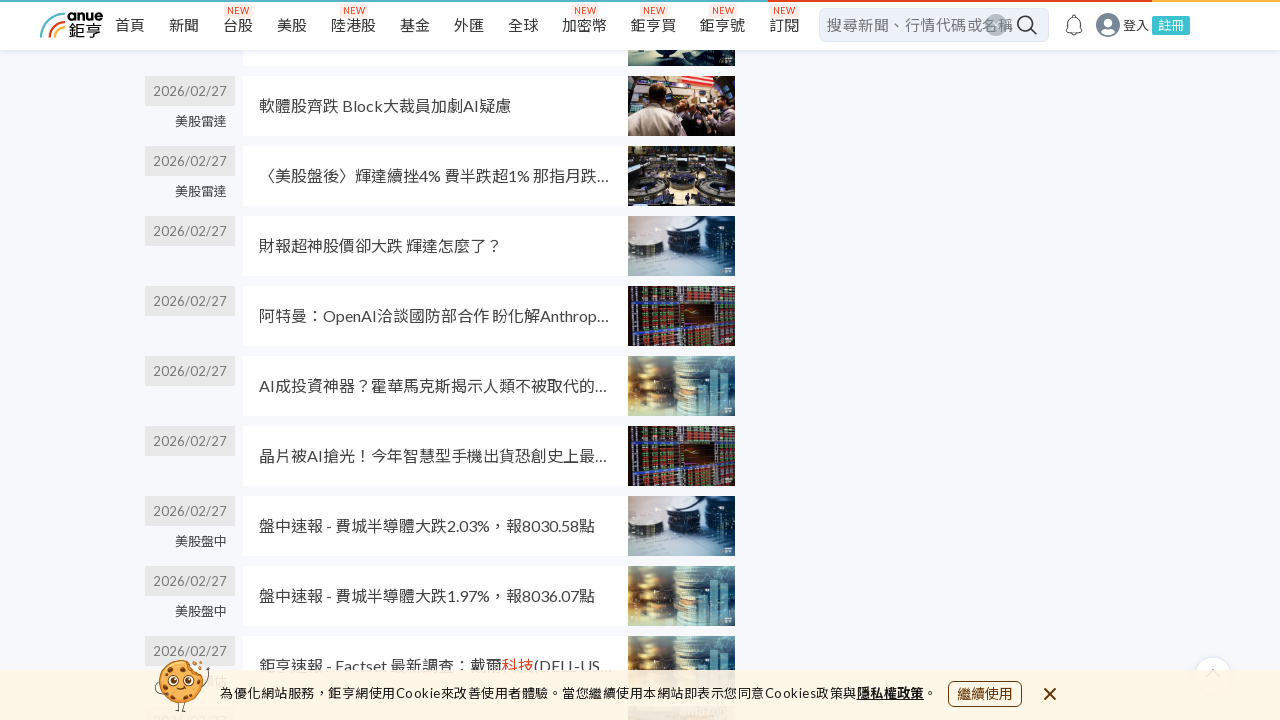

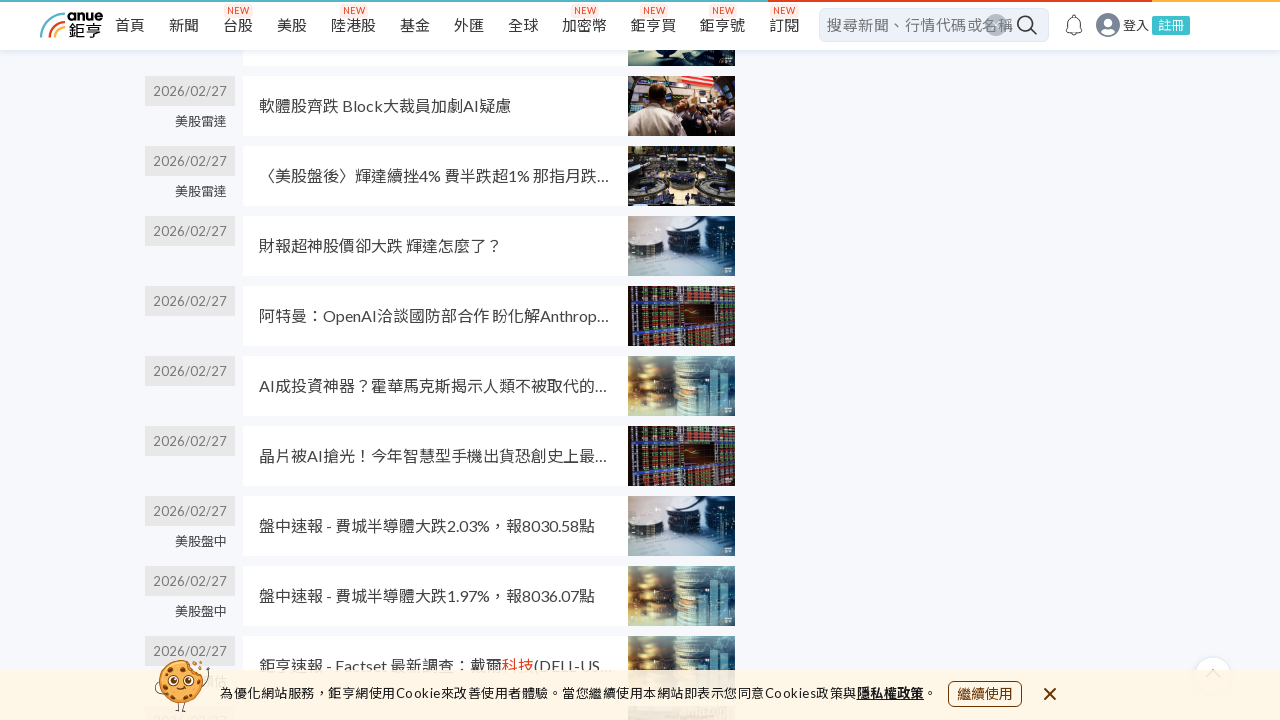